Tests clicking on a navigation link on the ShareLane homepage

Starting URL: https://www.sharelane.com/cgi-bin/main.py

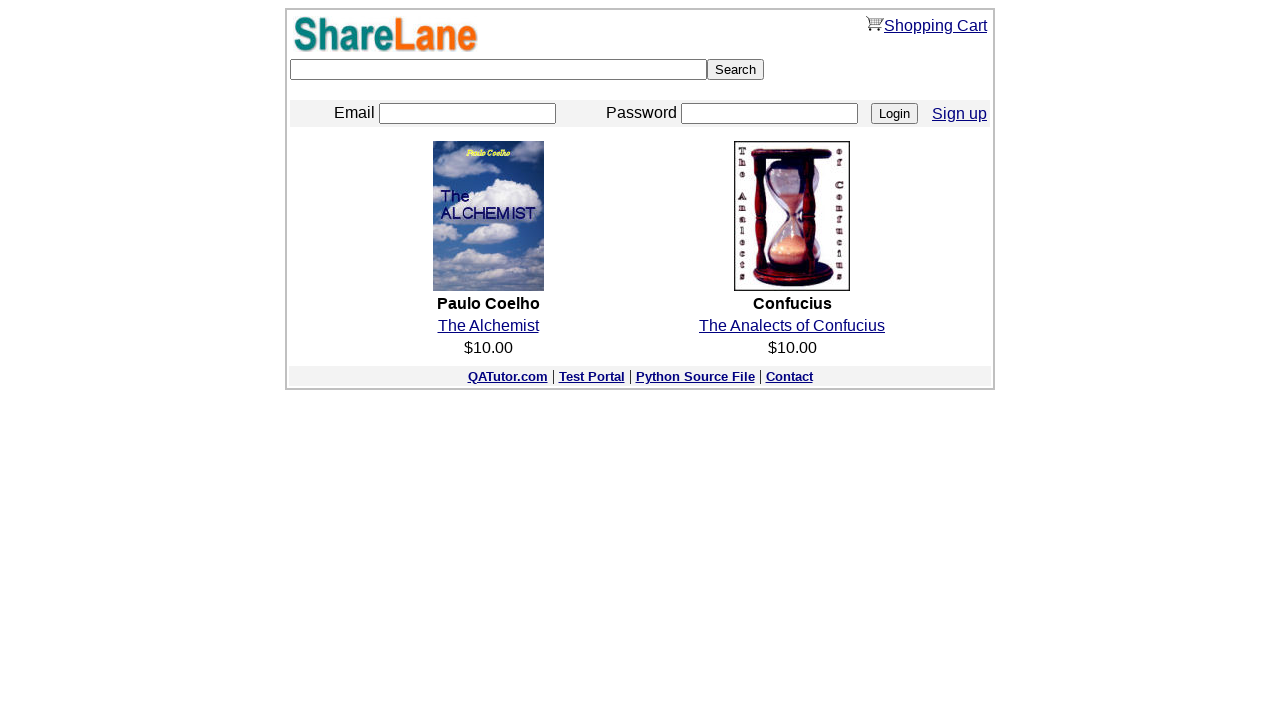

Navigated to ShareLane homepage
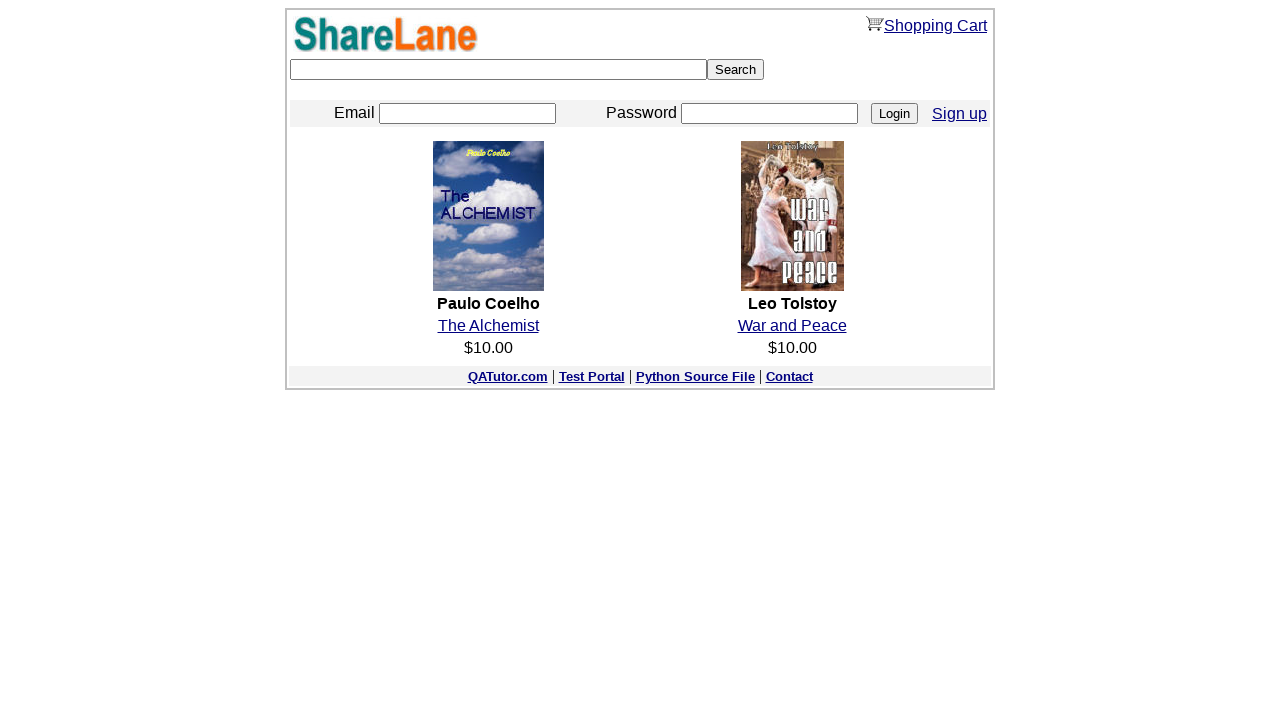

Clicked on the Enter navigation link at (960, 113) on xpath=/html/body/center/table/tbody/tr[3]/td/table/tbody/tr/td[4]/a
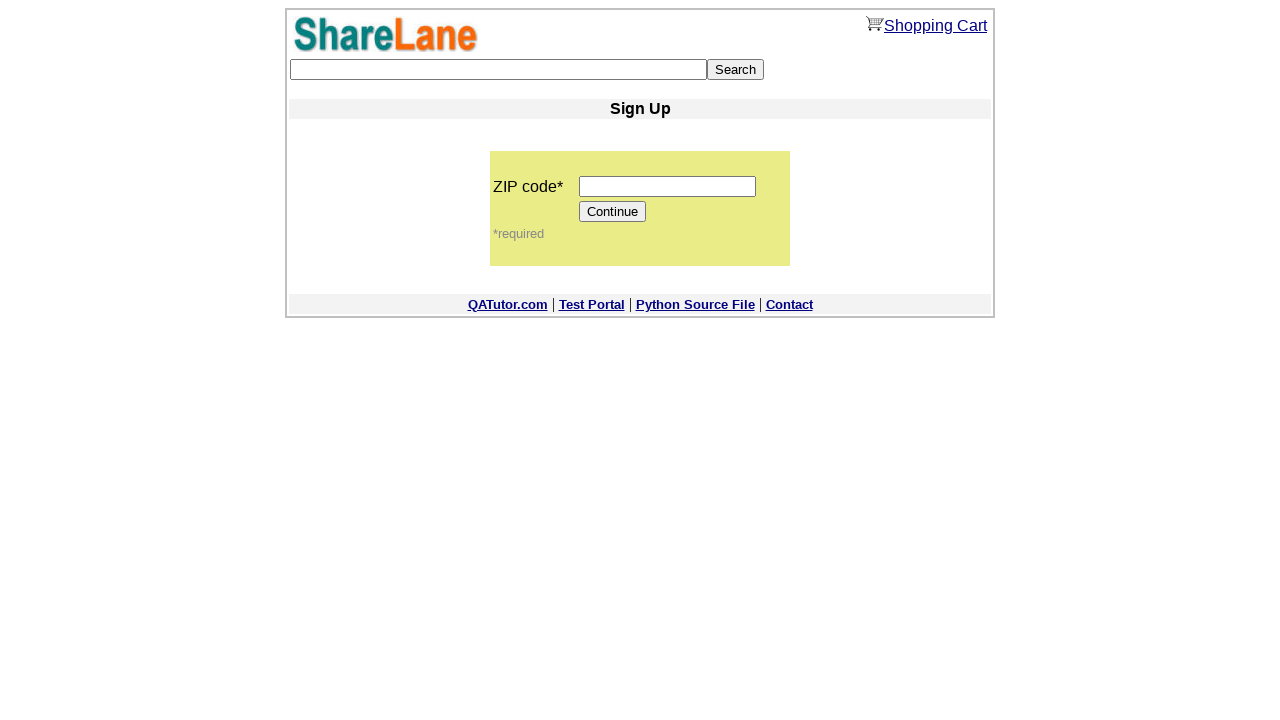

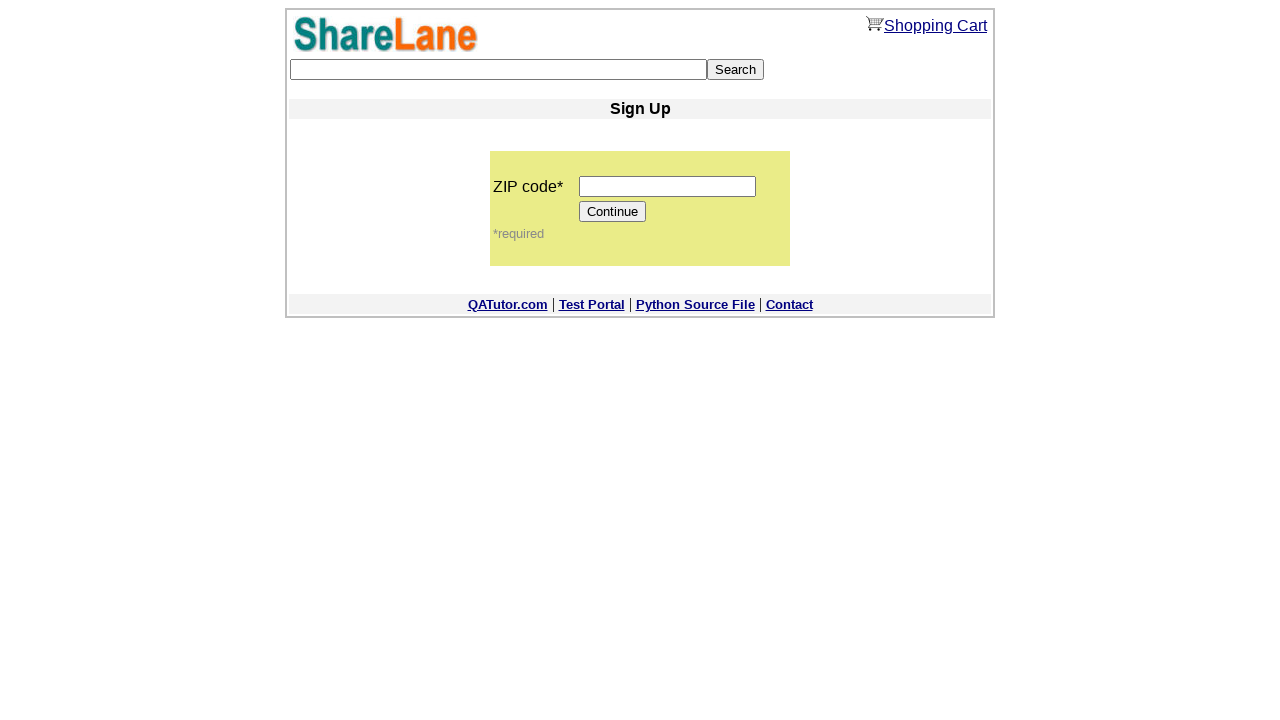